Submits the form without entering any data and verifies the thank you page displays empty/null values and correct button colors

Starting URL: https://kristinek.github.io/site/tasks/provide_feedback

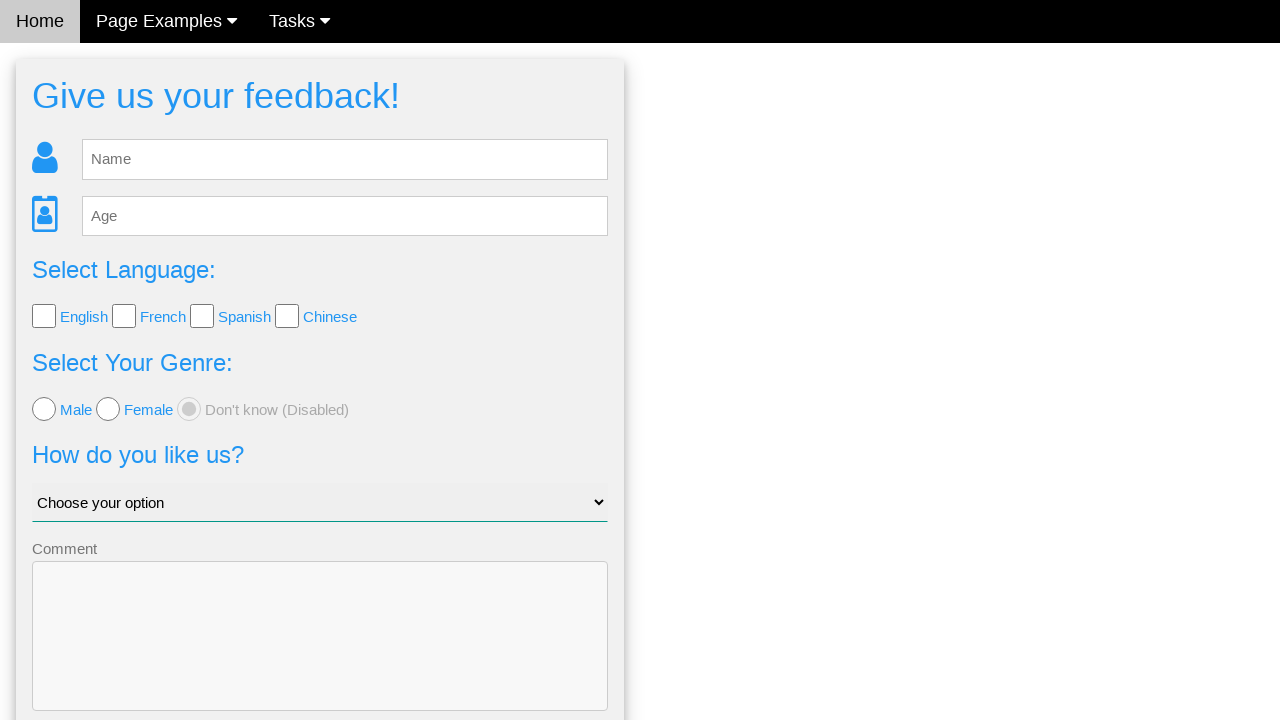

Clicked Send button without filling any form fields at (320, 656) on xpath=//*[@id="fb_form"]/form/button
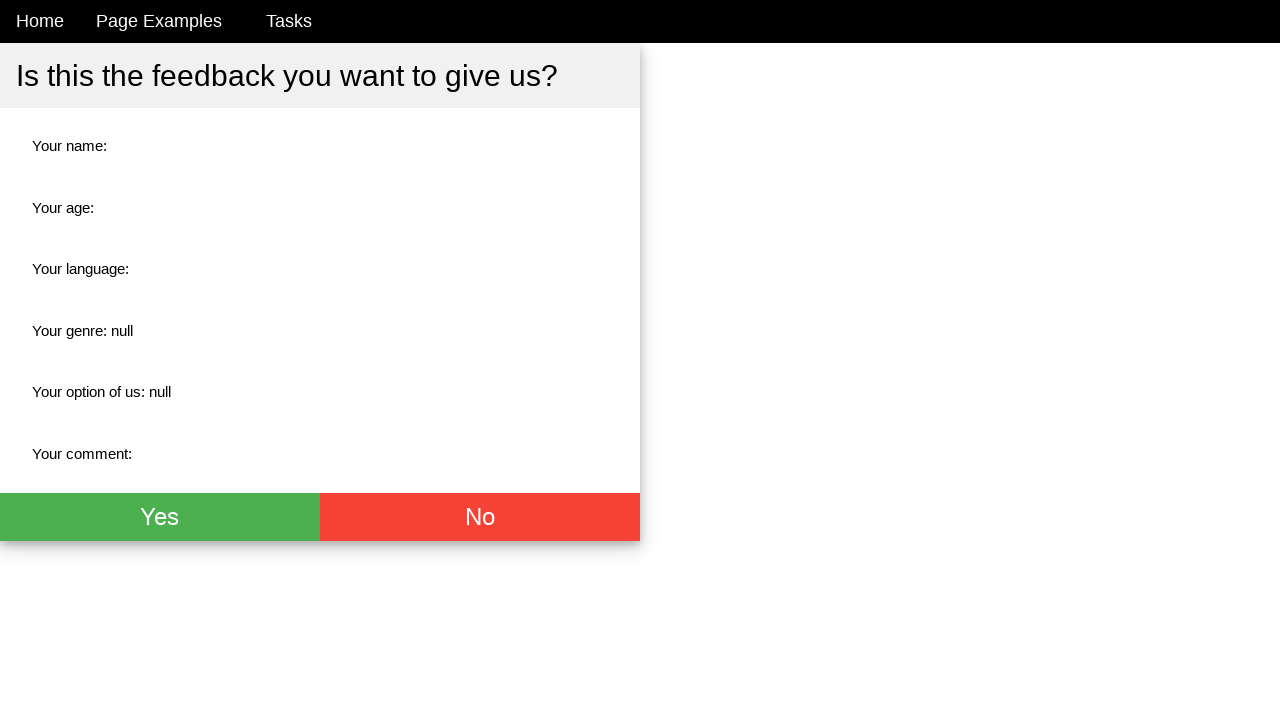

Verified name field is empty on thank you page
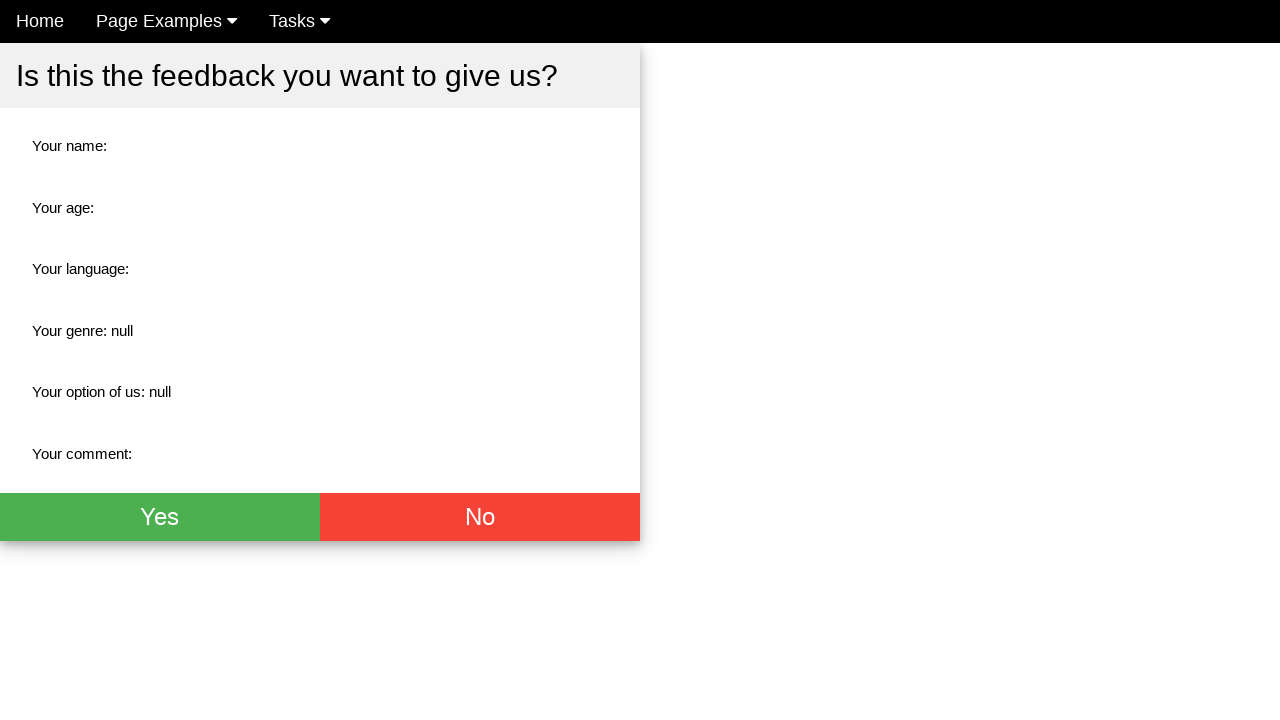

Verified age field is empty on thank you page
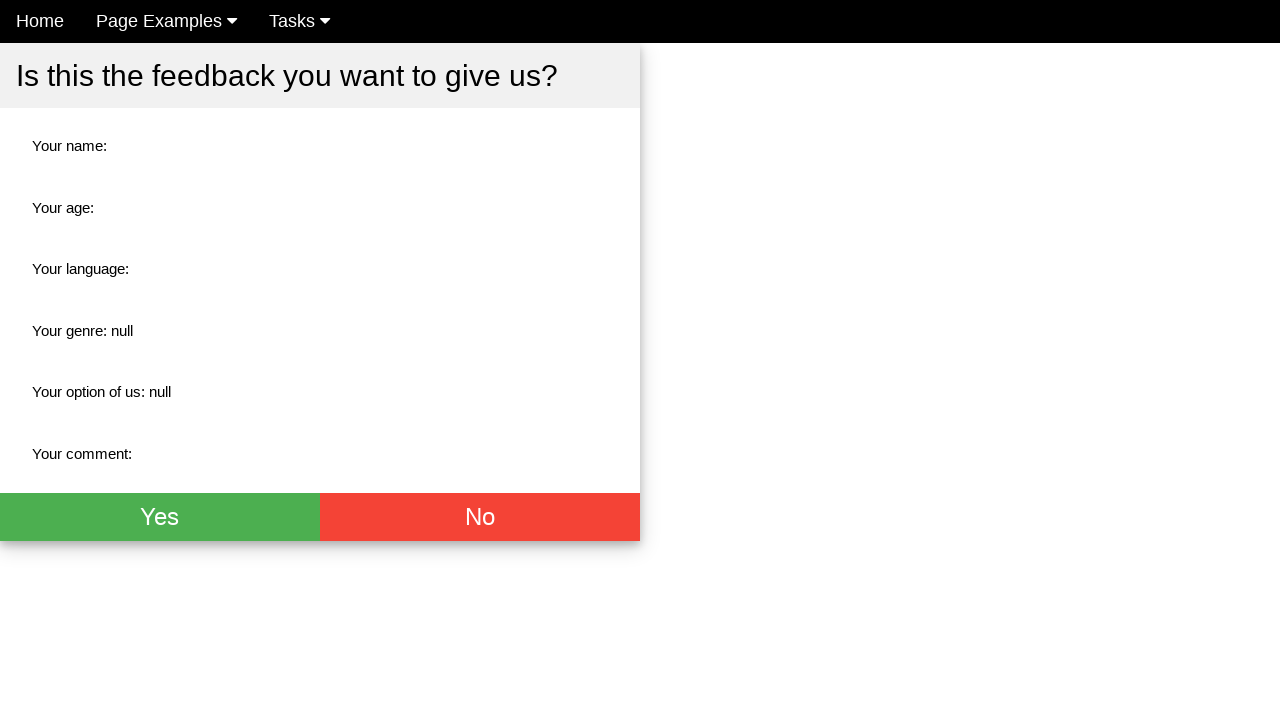

Verified language field is empty on thank you page
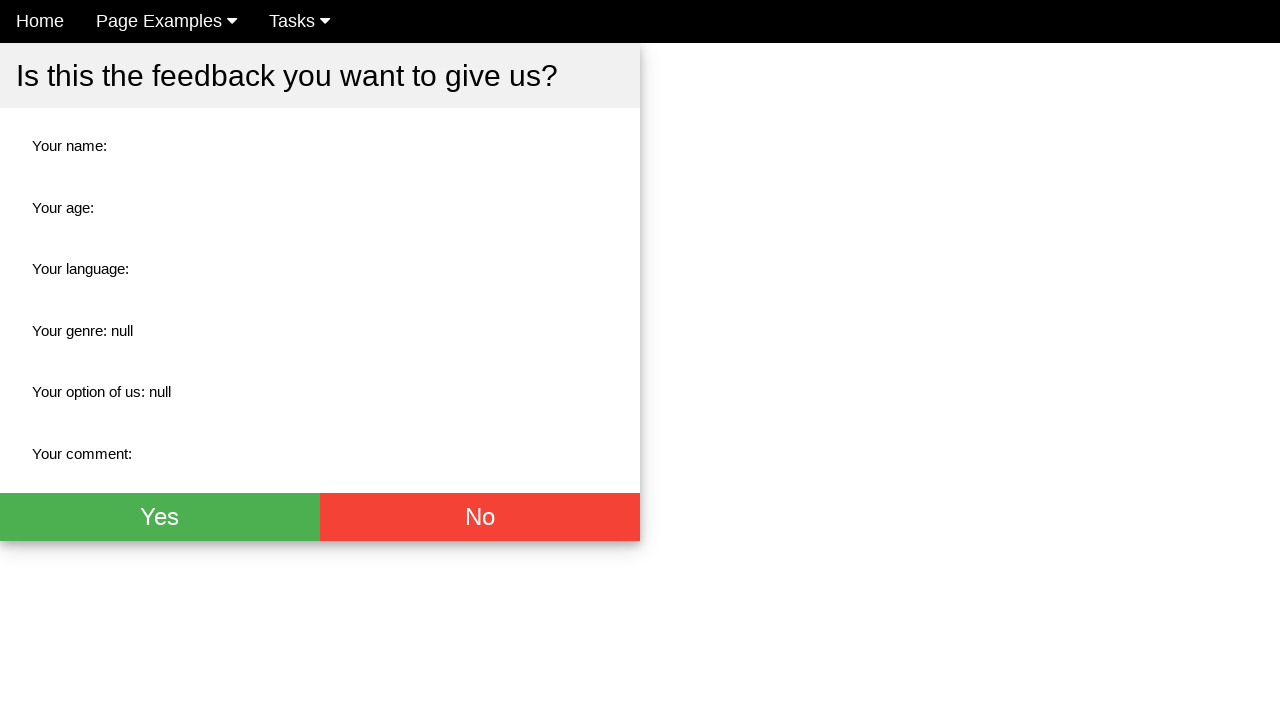

Verified gender field displays 'null' on thank you page
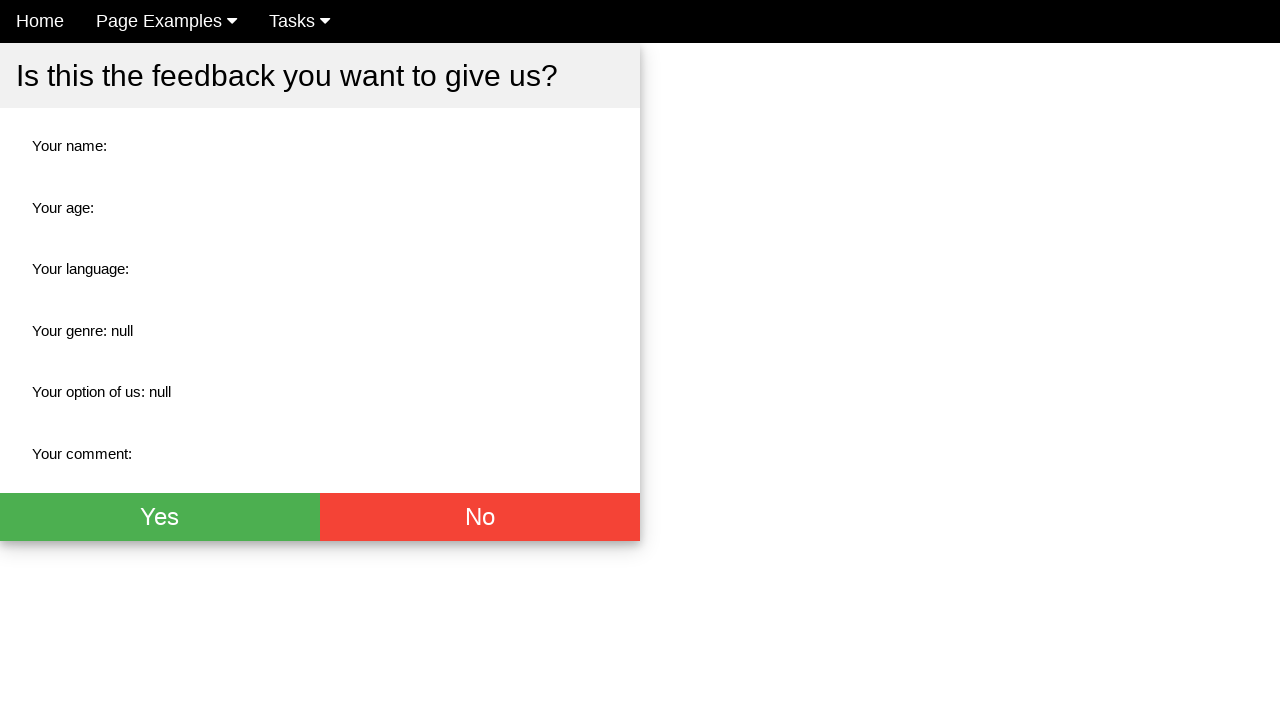

Verified option field displays 'null' on thank you page
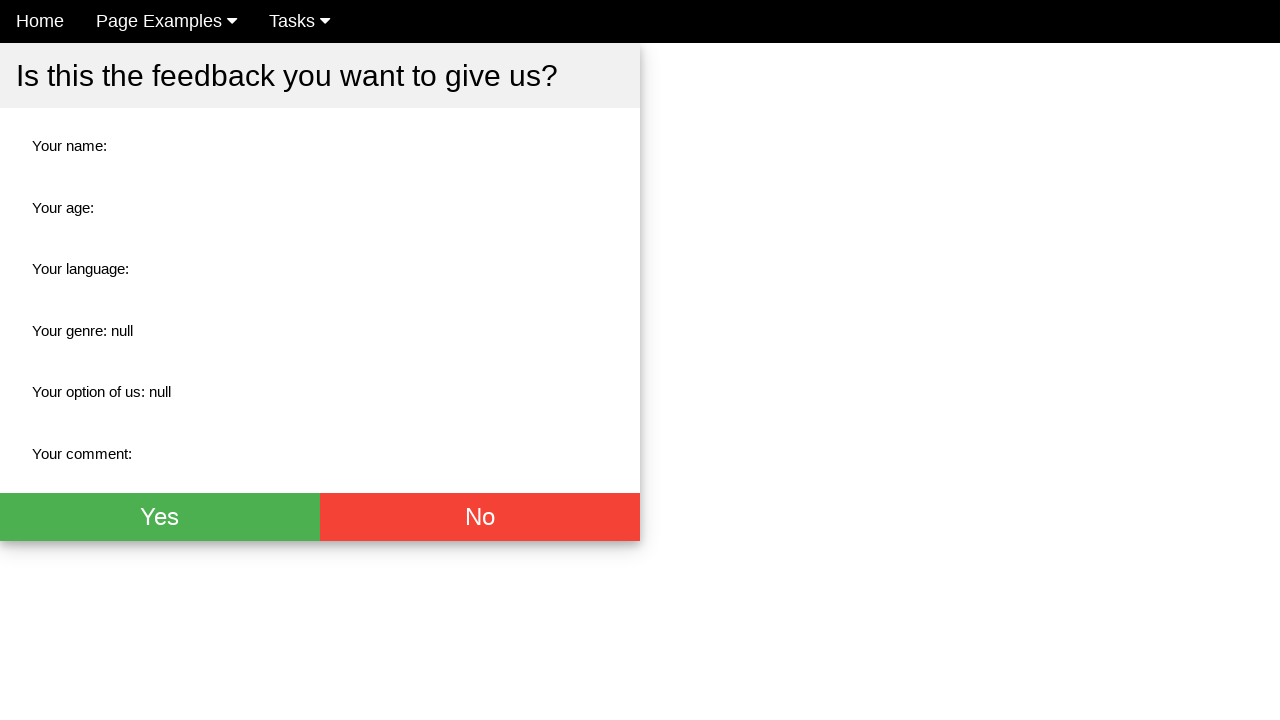

Verified comment field is empty on thank you page
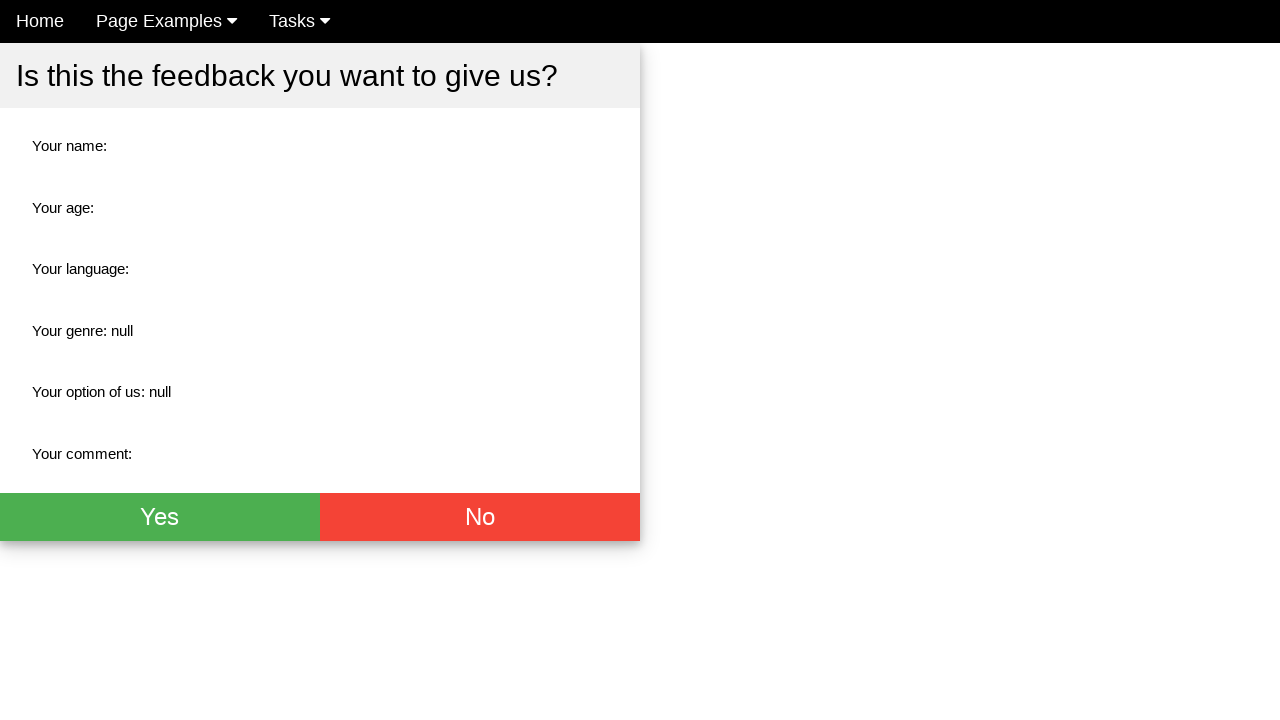

Located 'Yes' button on thank you page
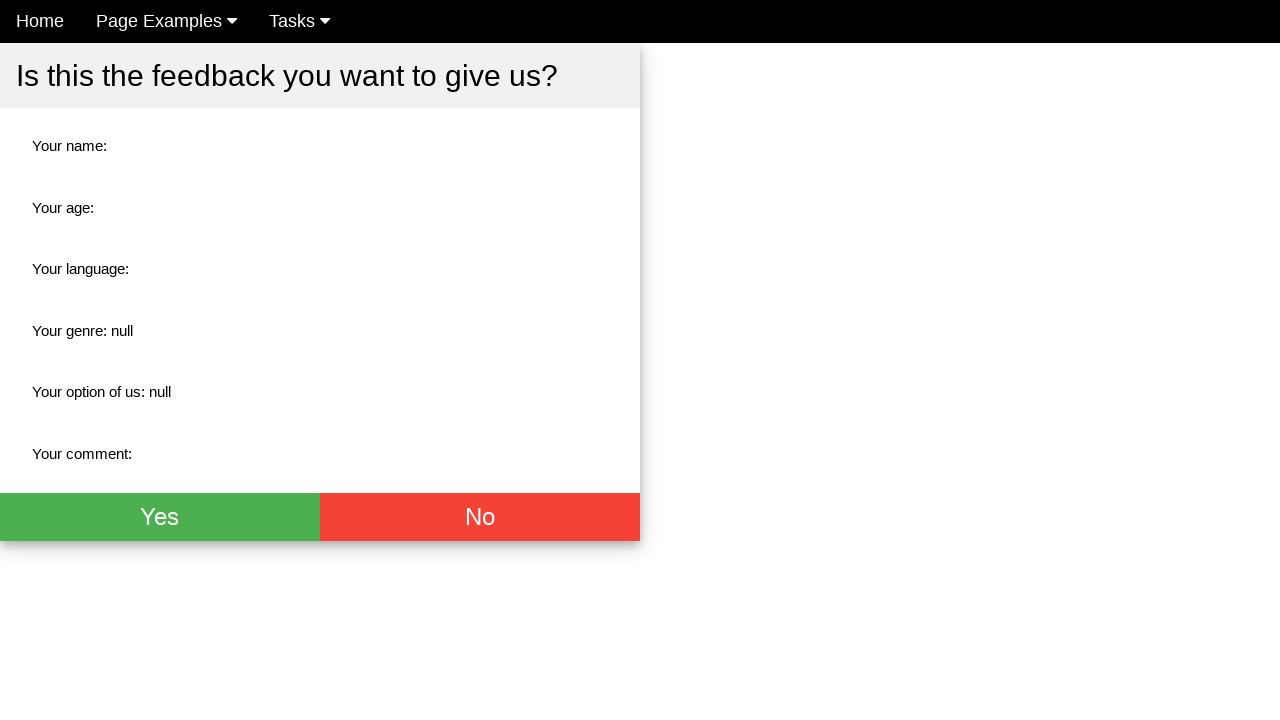

Verified 'Yes' button has green background color (rgb(76, 175, 80))
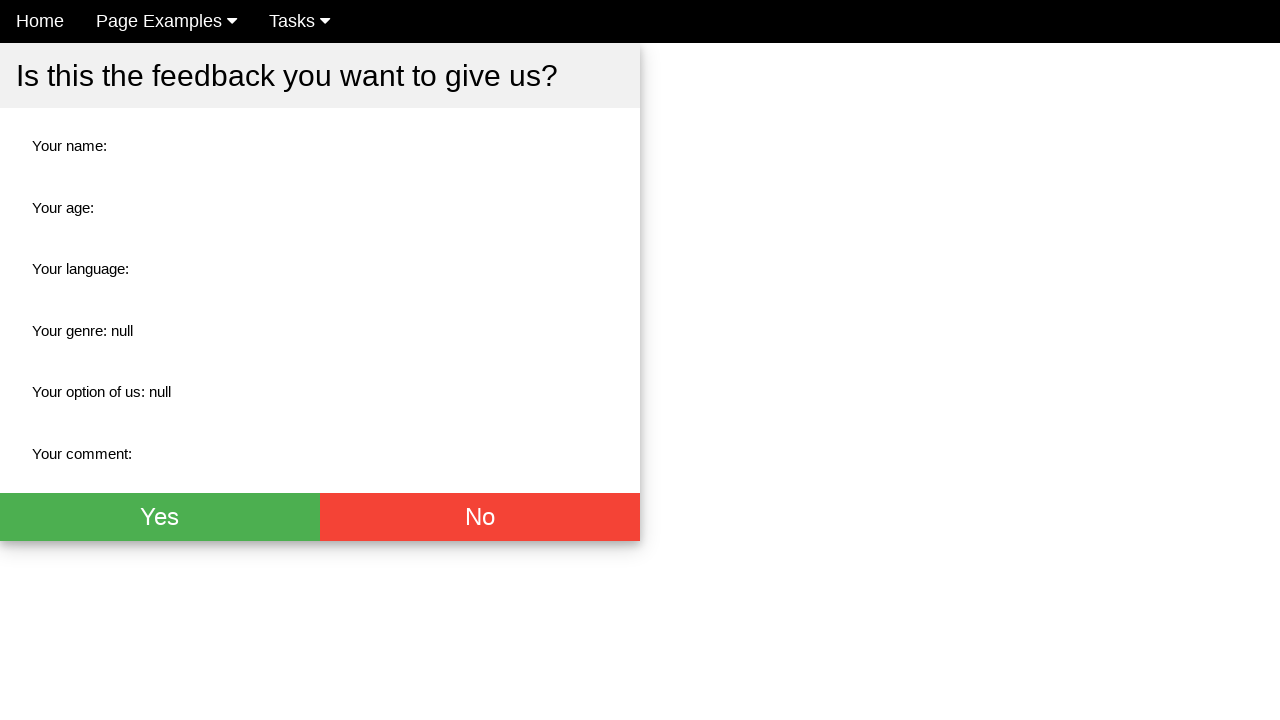

Verified 'Yes' button has white text color (rgb(255, 255, 255))
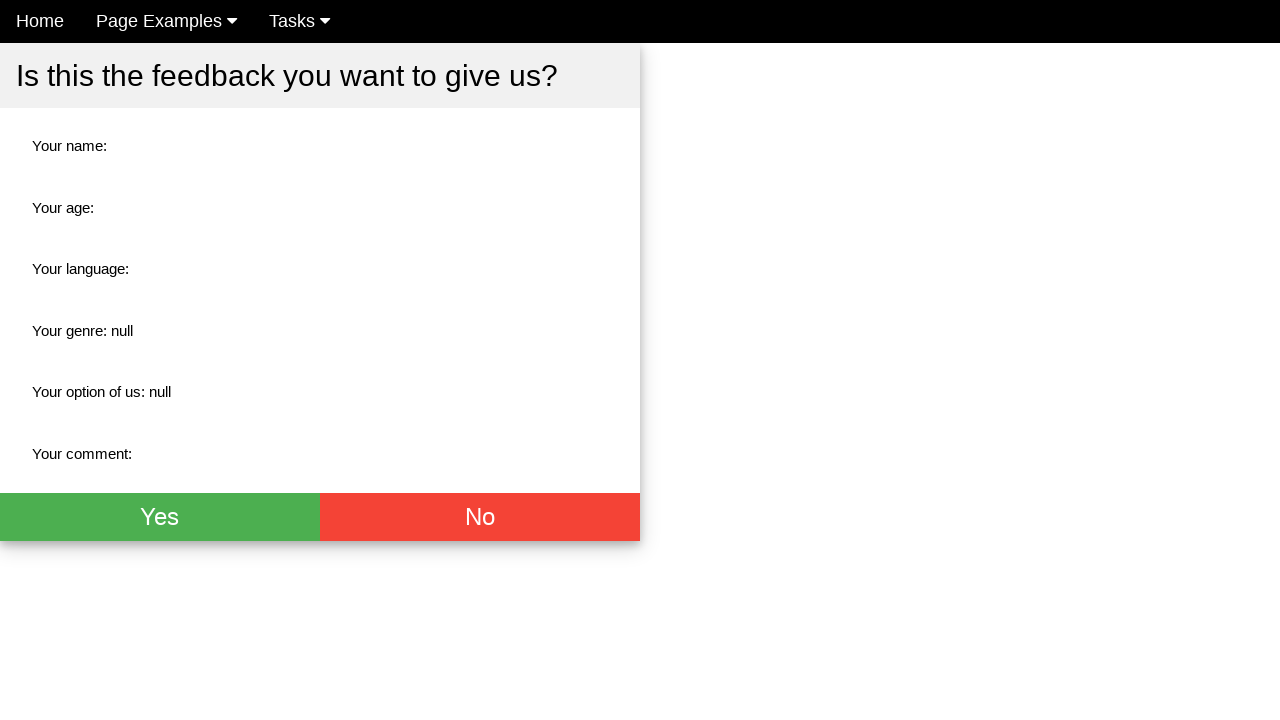

Located 'No' button on thank you page
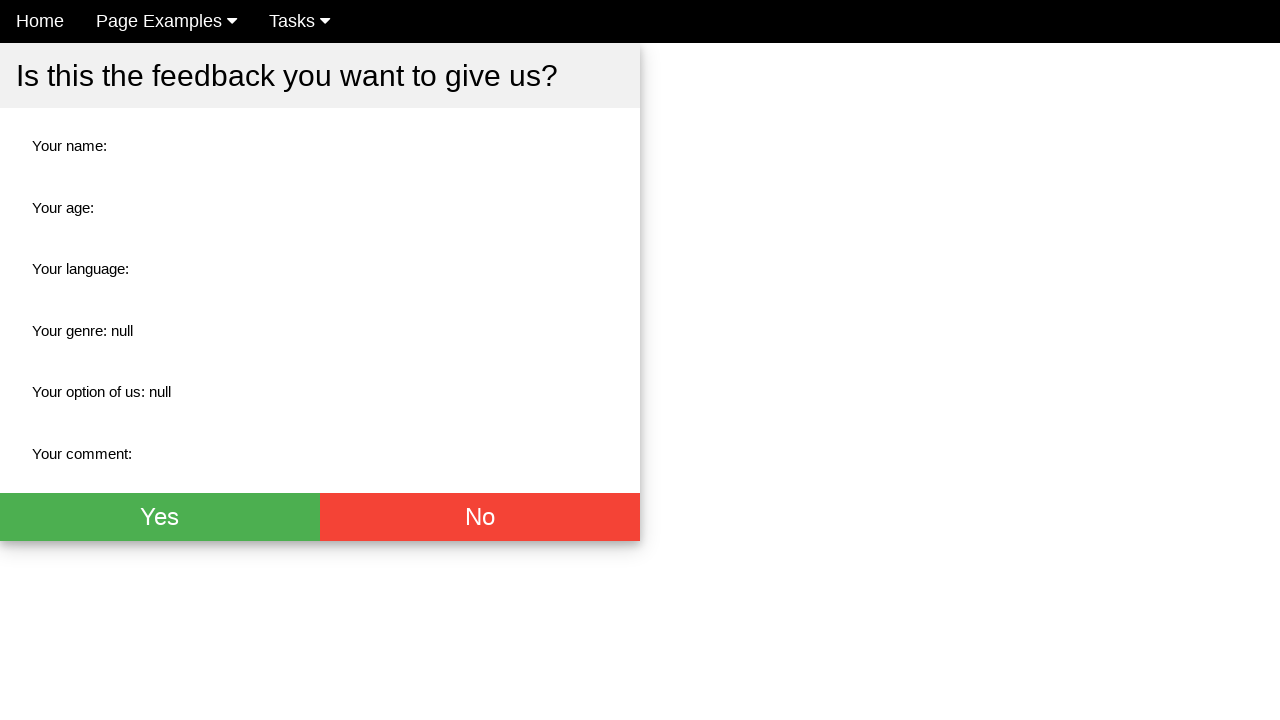

Verified 'No' button has red background color (rgb(244, 67, 54))
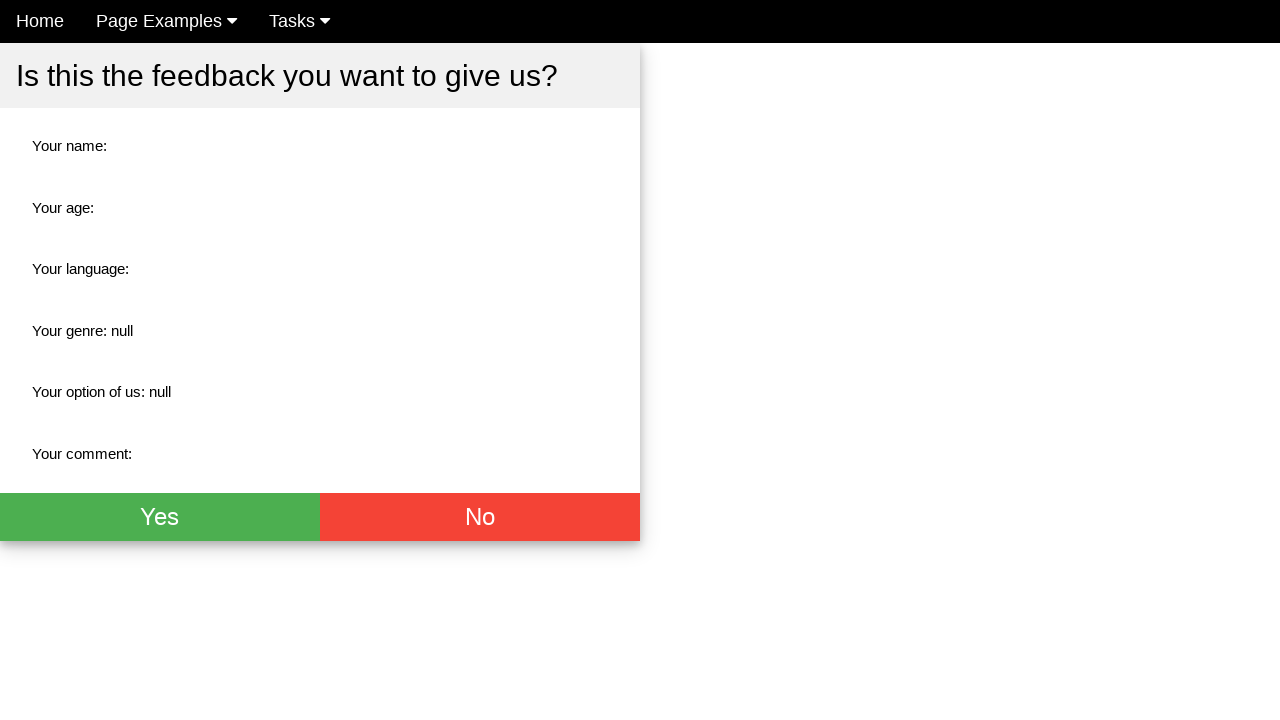

Verified 'No' button has white text color (rgb(255, 255, 255))
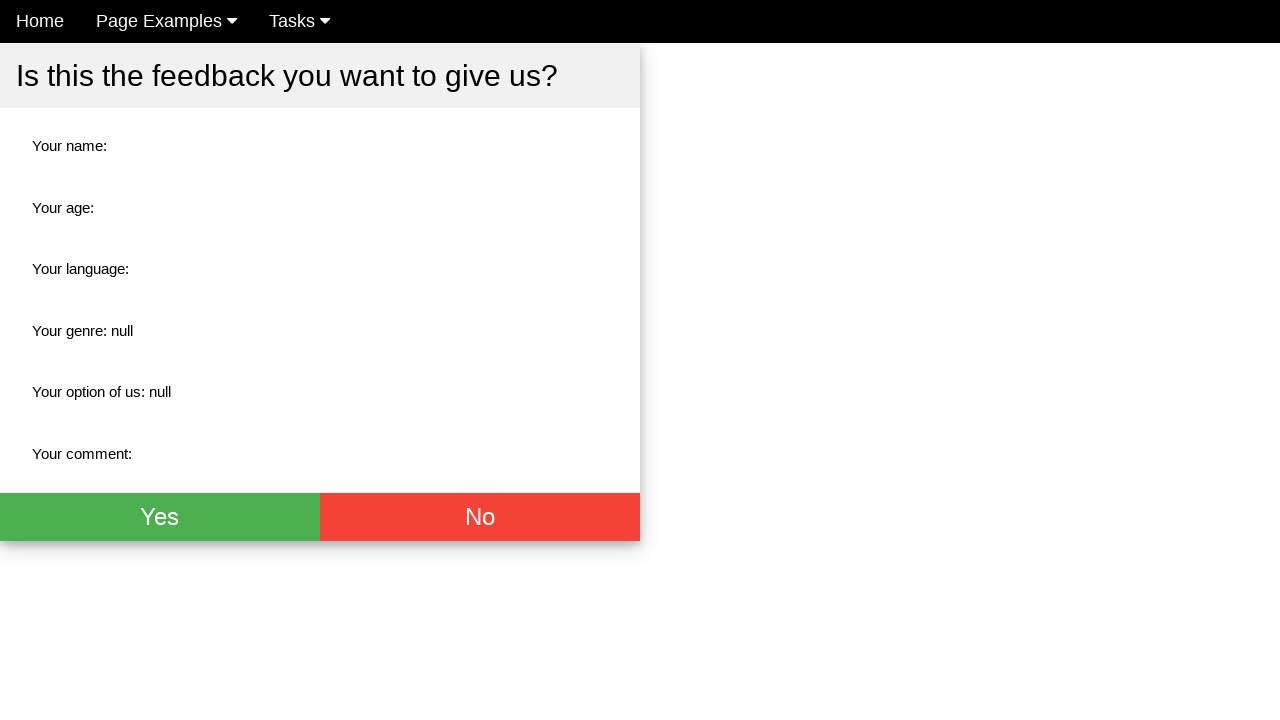

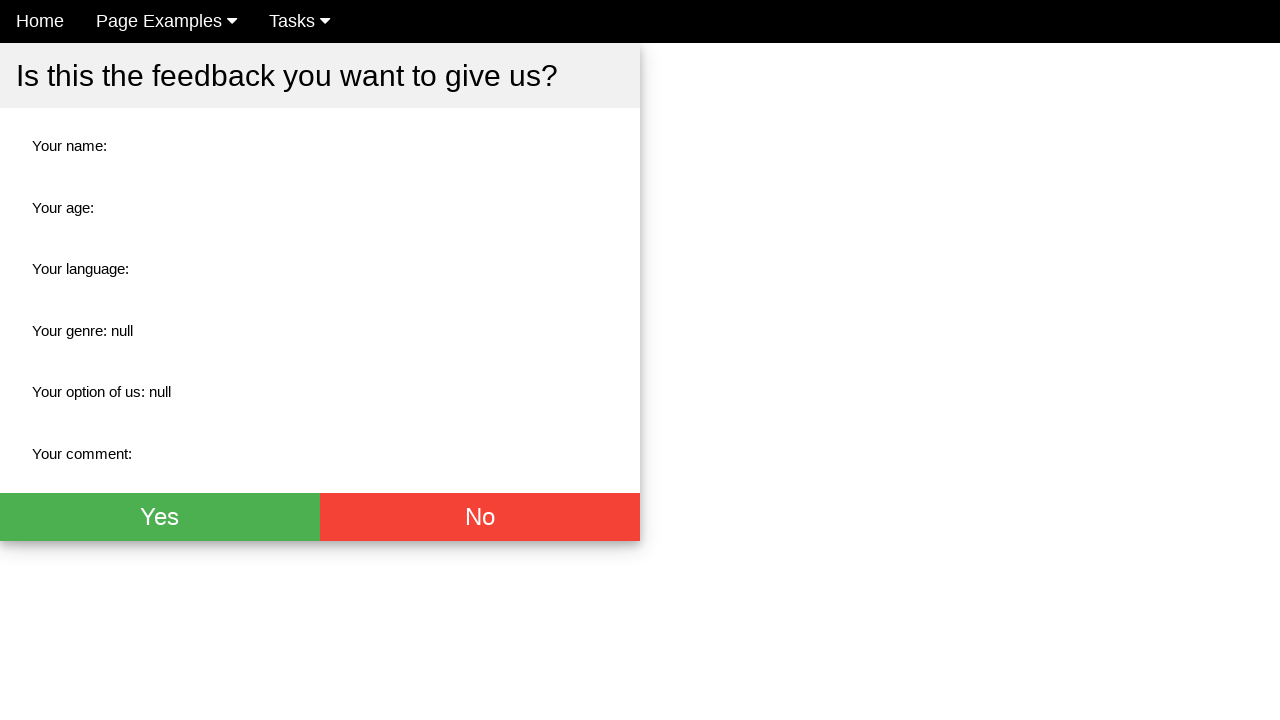